Tests the discount coupon functionality on a course page by scrolling down, filling an email field, clicking a discount button, and verifying the coupon code is displayed correctly.

Starting URL: https://www.qazando.com.br/curso.html

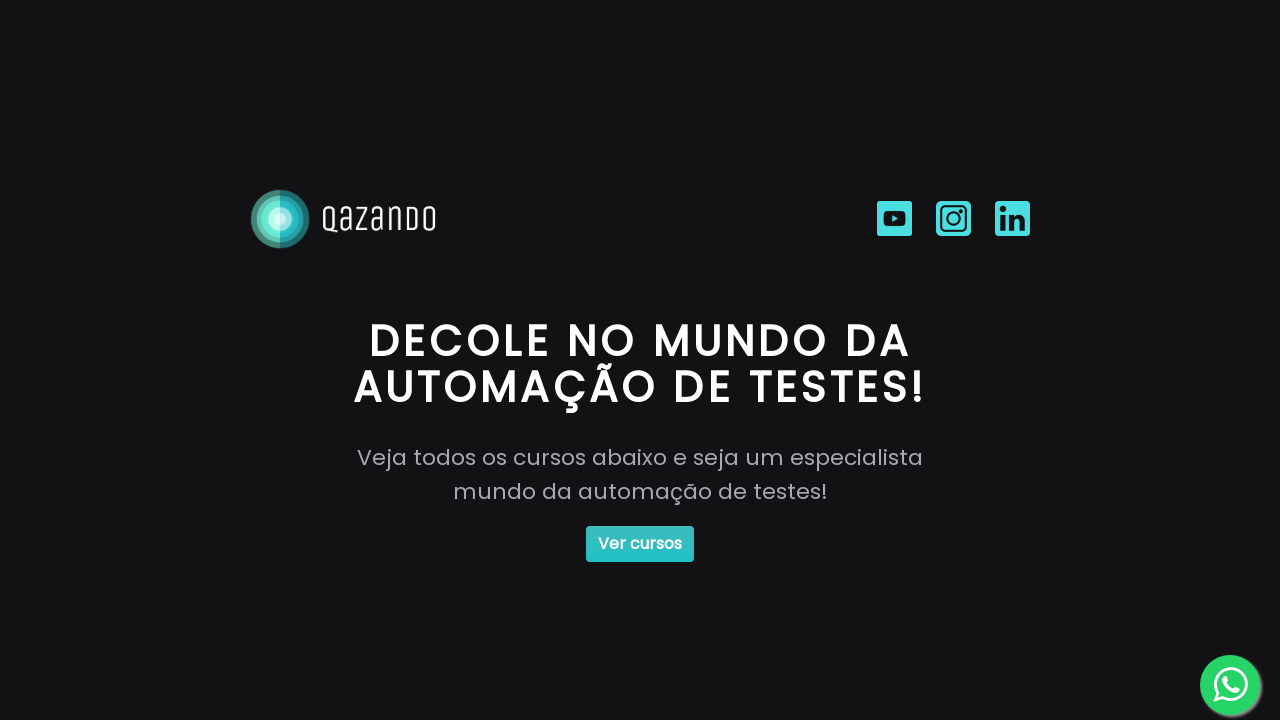

Waited for 'ver cursos' button to be visible - page loaded
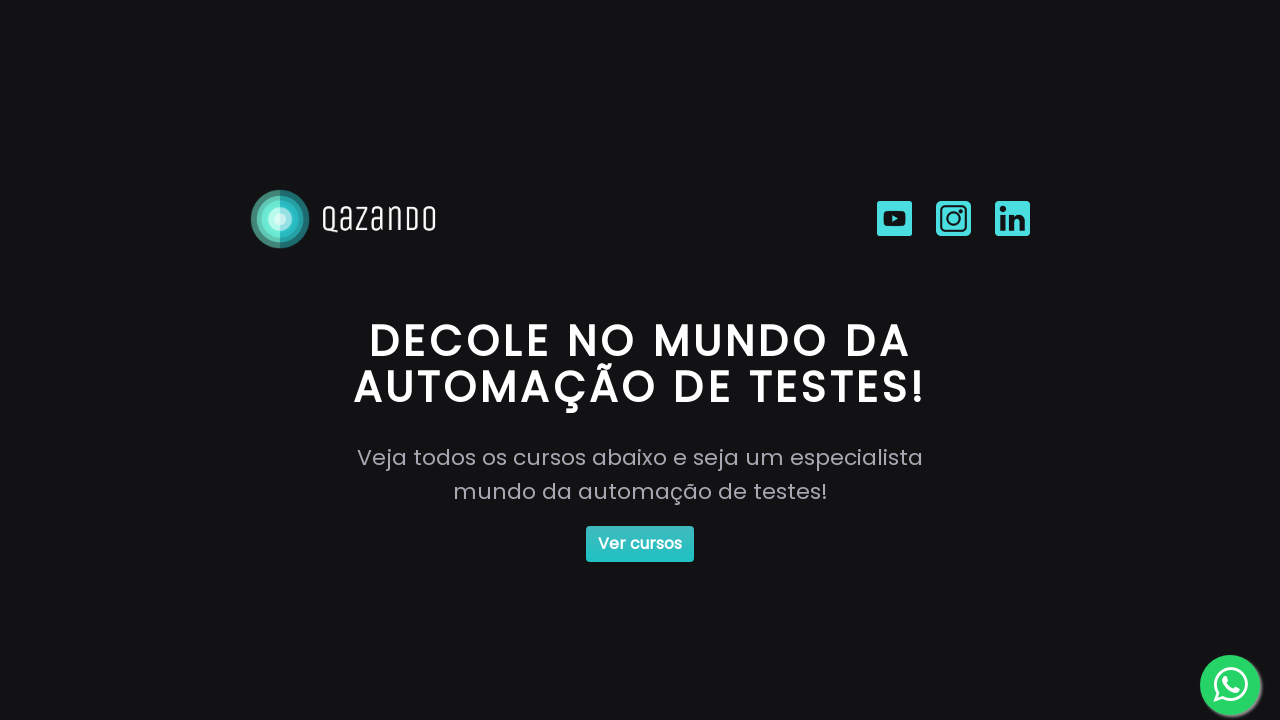

Scrolled down to the bottom of the page
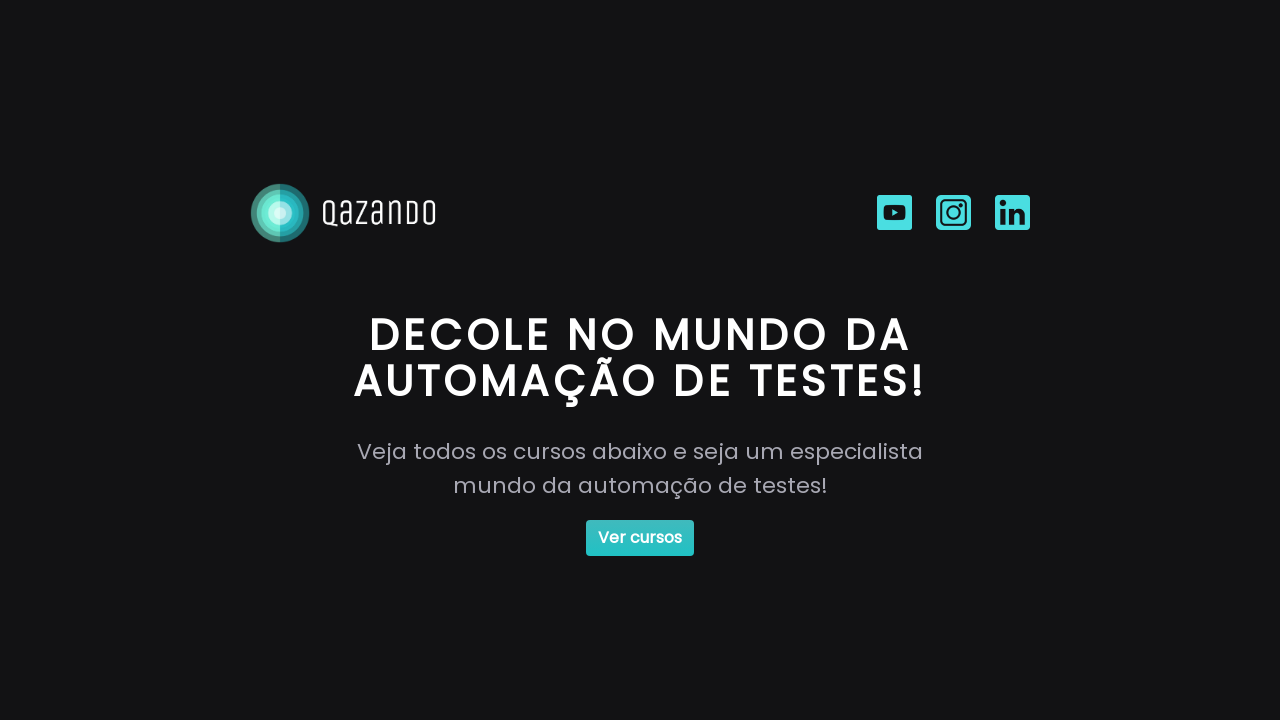

Waited for scroll animation to complete
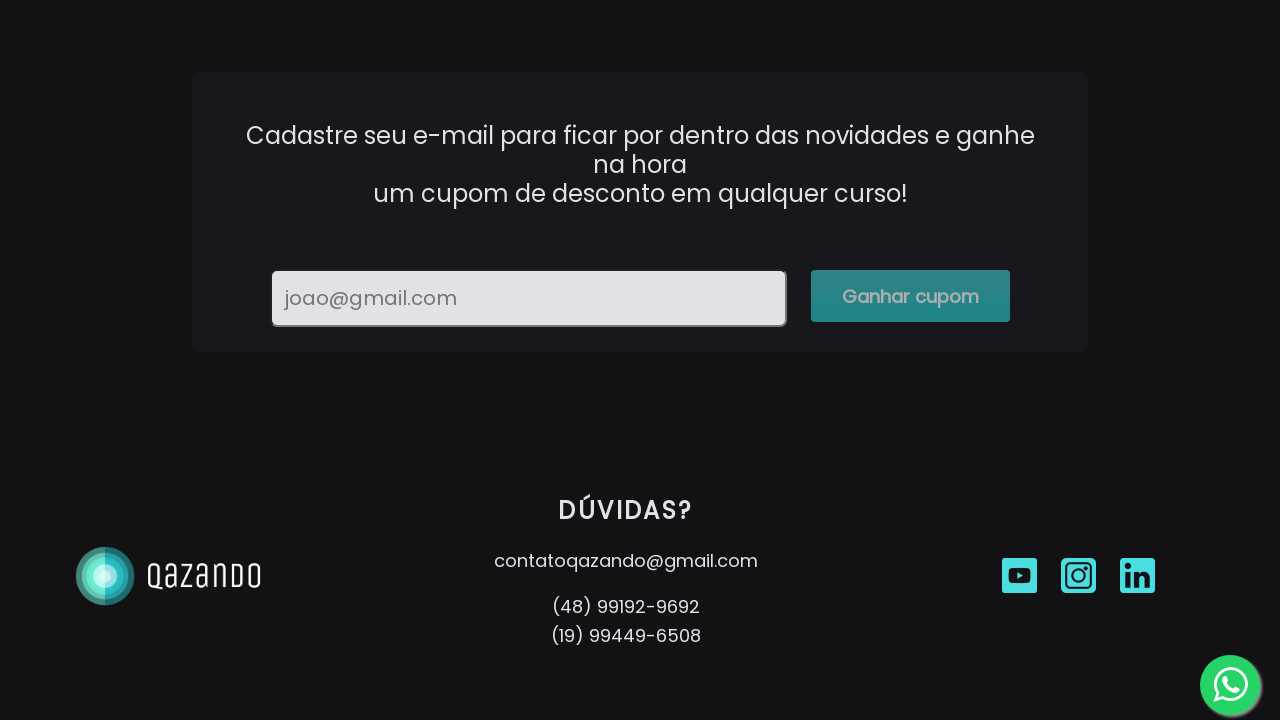

Filled email field with 'teste@teste.com' on #email
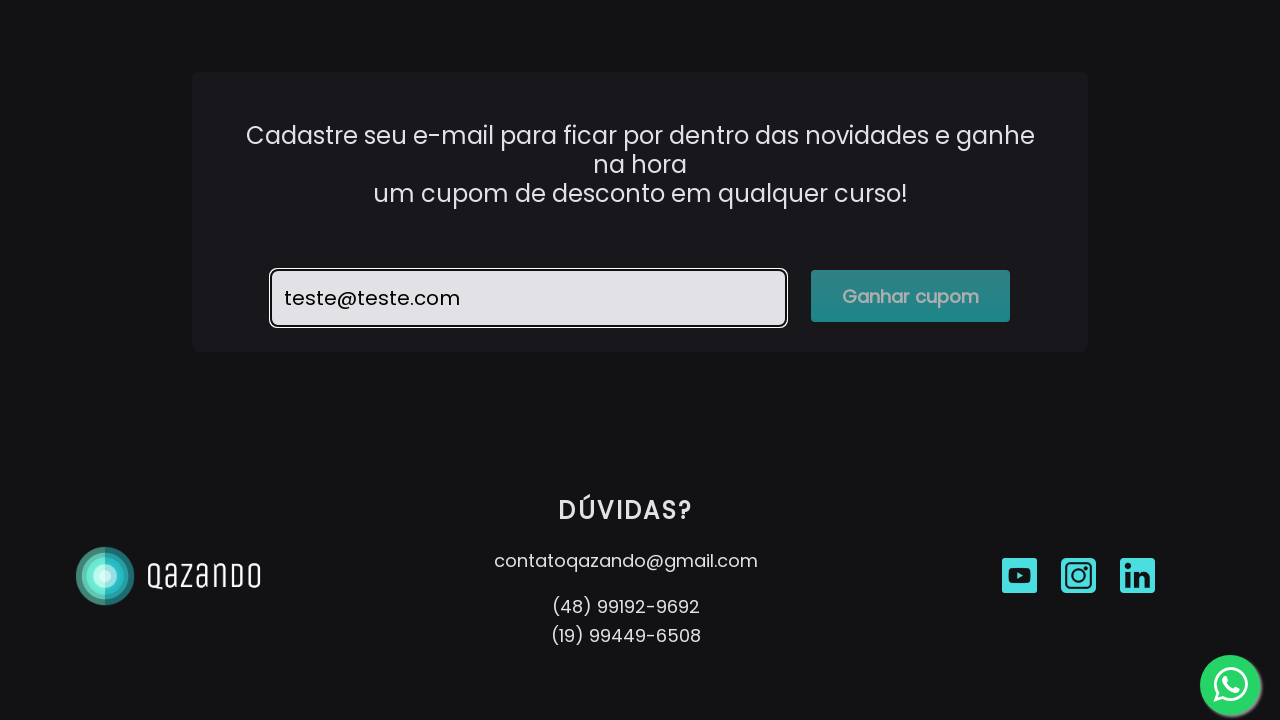

Pressed Tab to move focus and trigger blur events on #email
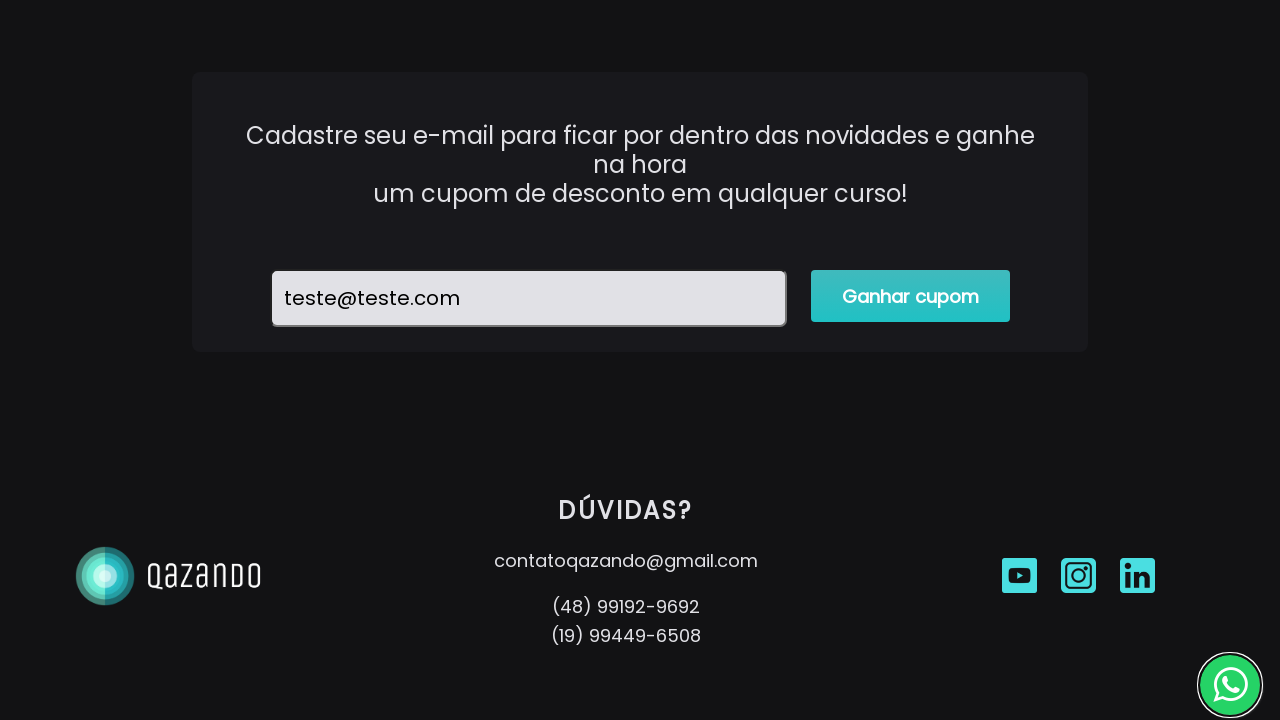

Clicked the discount button at (911, 296) on #button
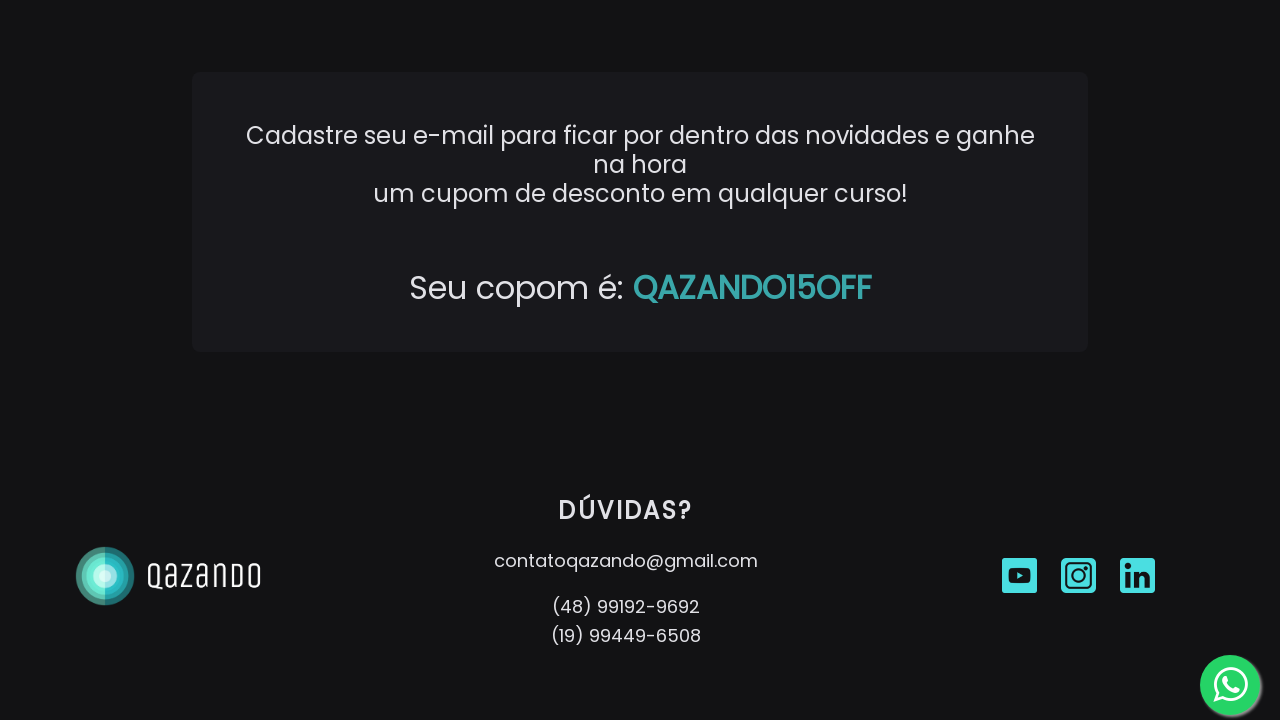

Retrieved coupon code text from page
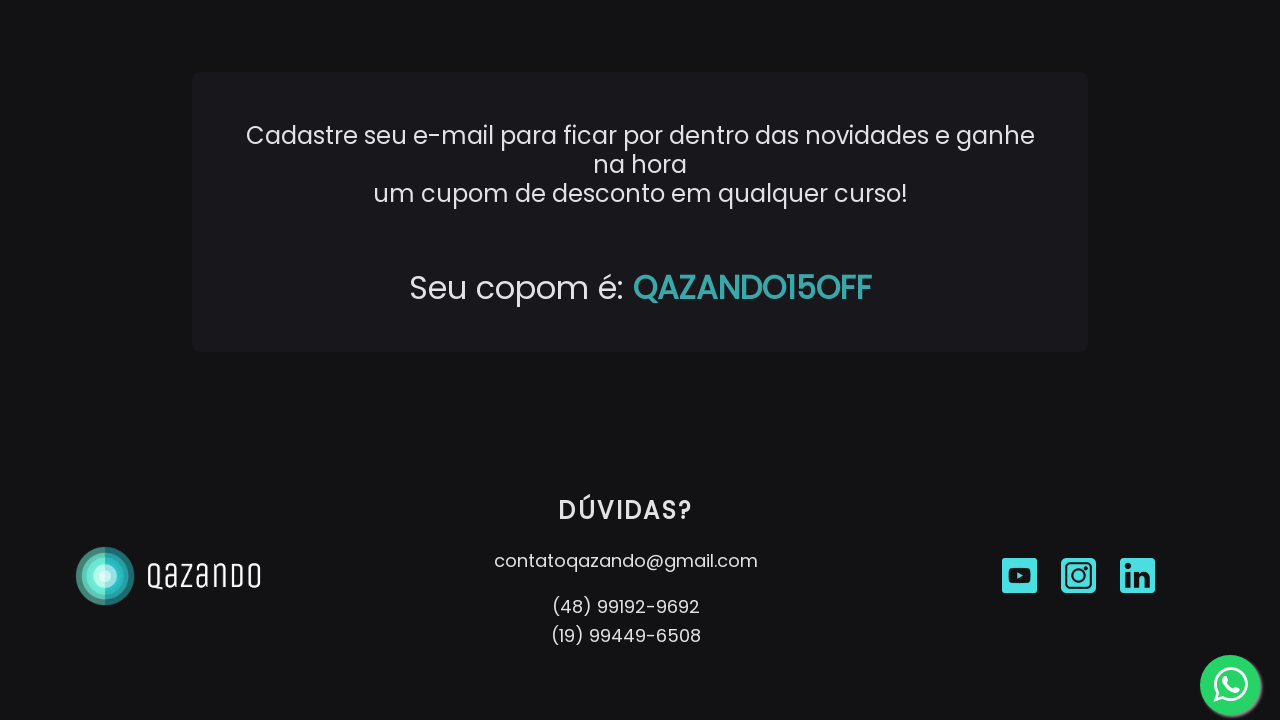

Verified coupon code is 'QAZANDO15OFF' - assertion passed
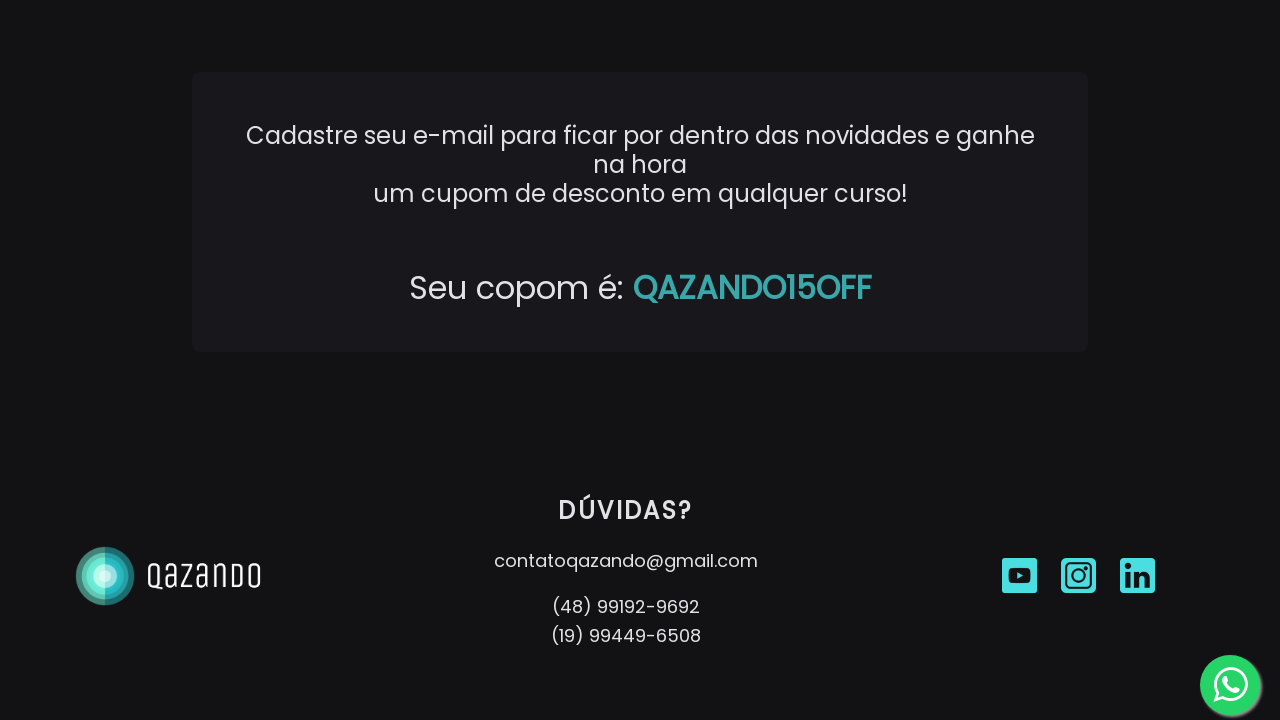

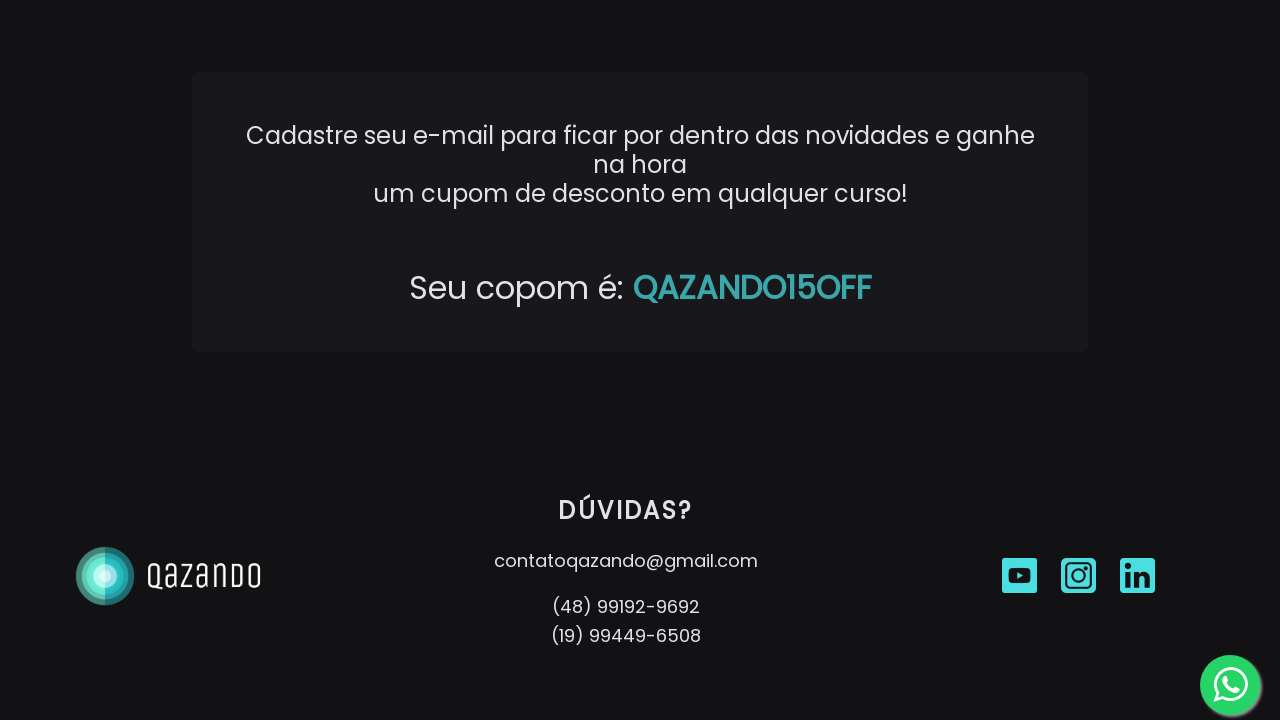